Tests a practice form by filling in first name, last name, email fields and selecting a state from a dropdown

Starting URL: https://demoqa.com/automation-practice-form

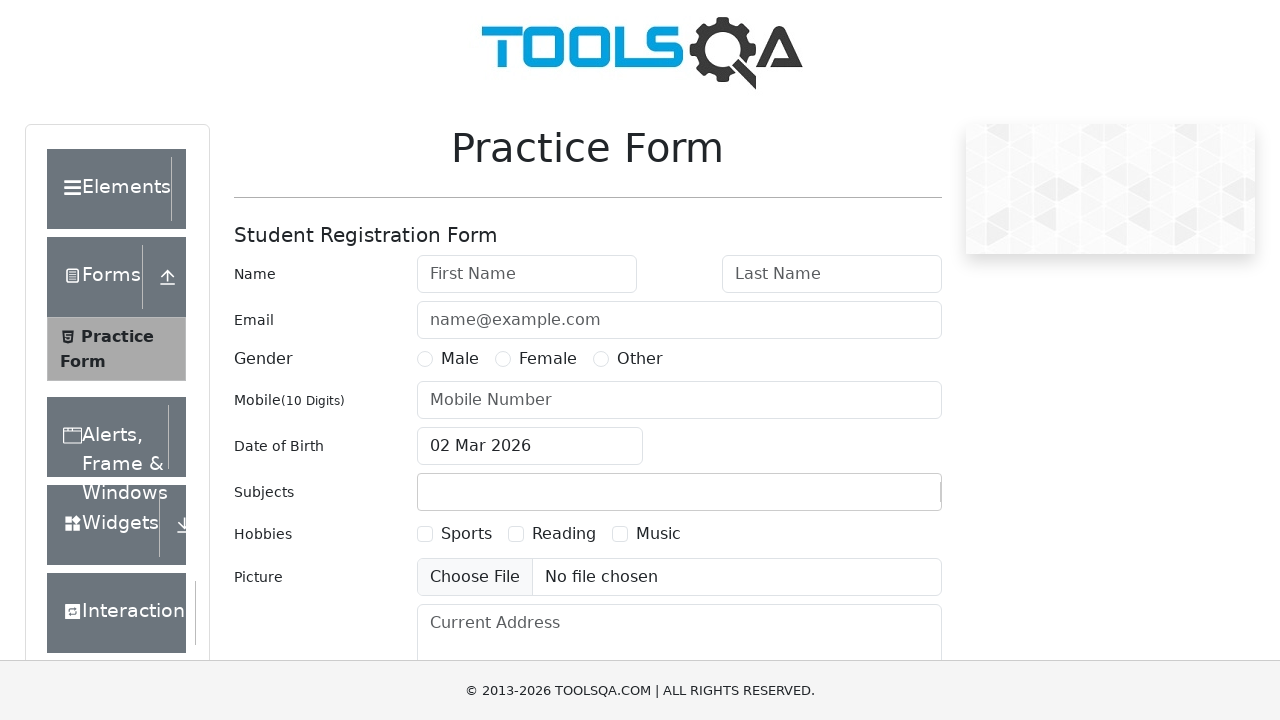

Filled first name field with 'Marina' on #firstName
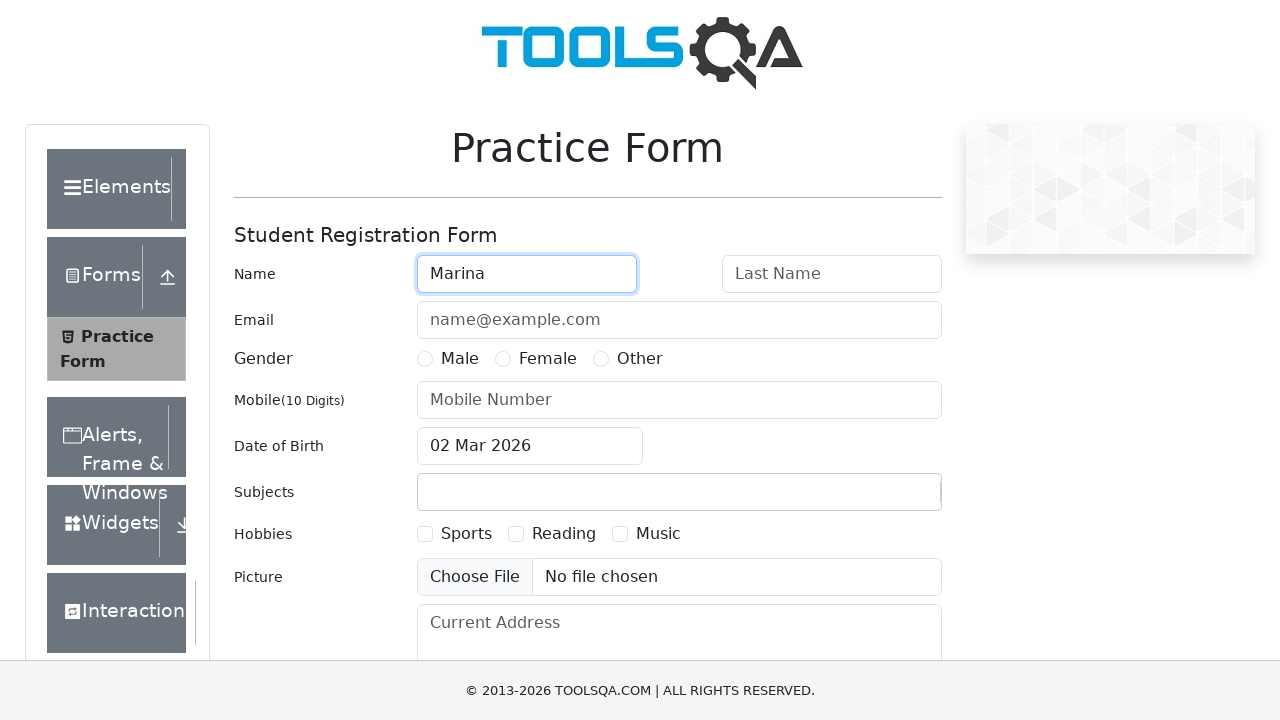

Filled last name field with 'Mar' on #lastName
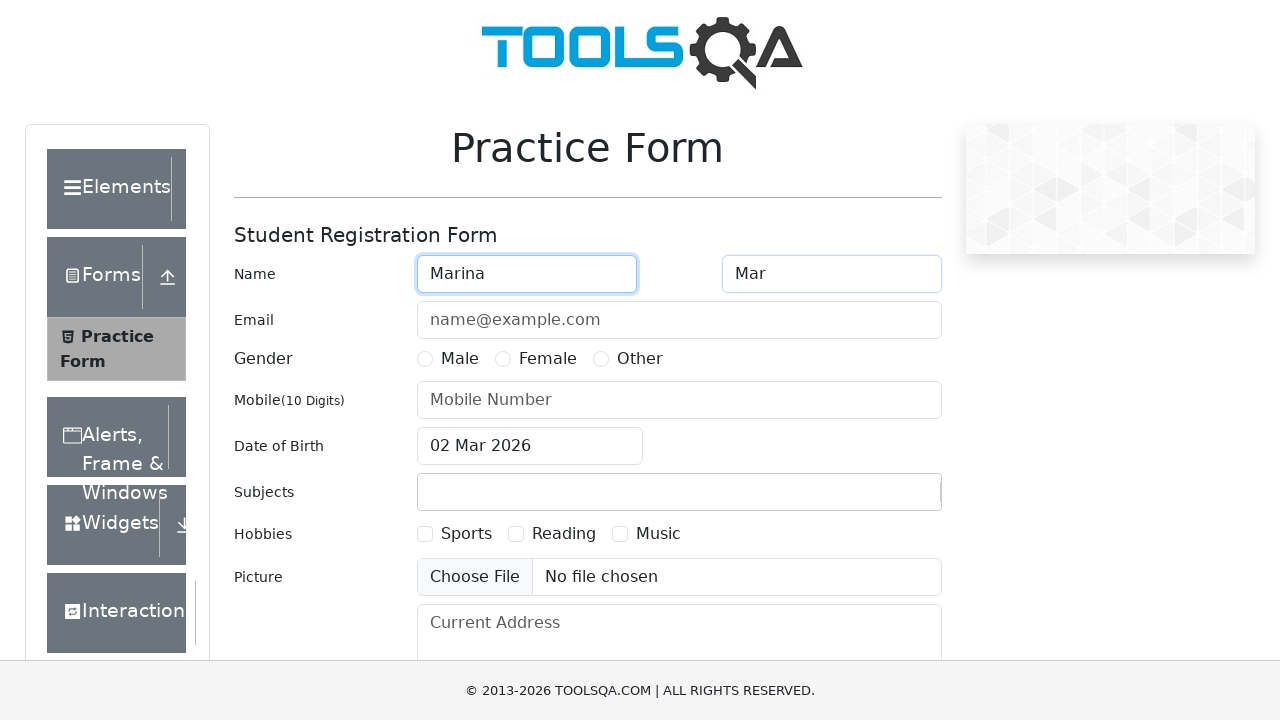

Filled email field with 'name@test.com' on #userEmail
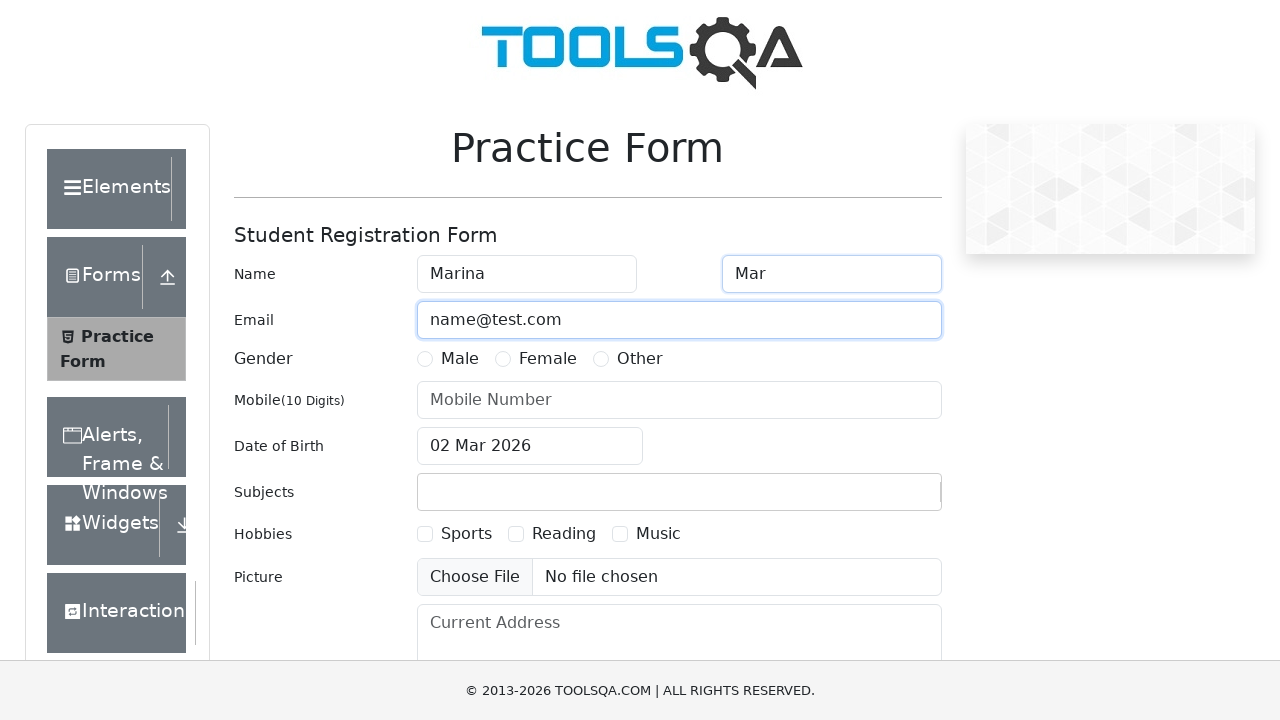

Clicked on state dropdown at (527, 437) on #state
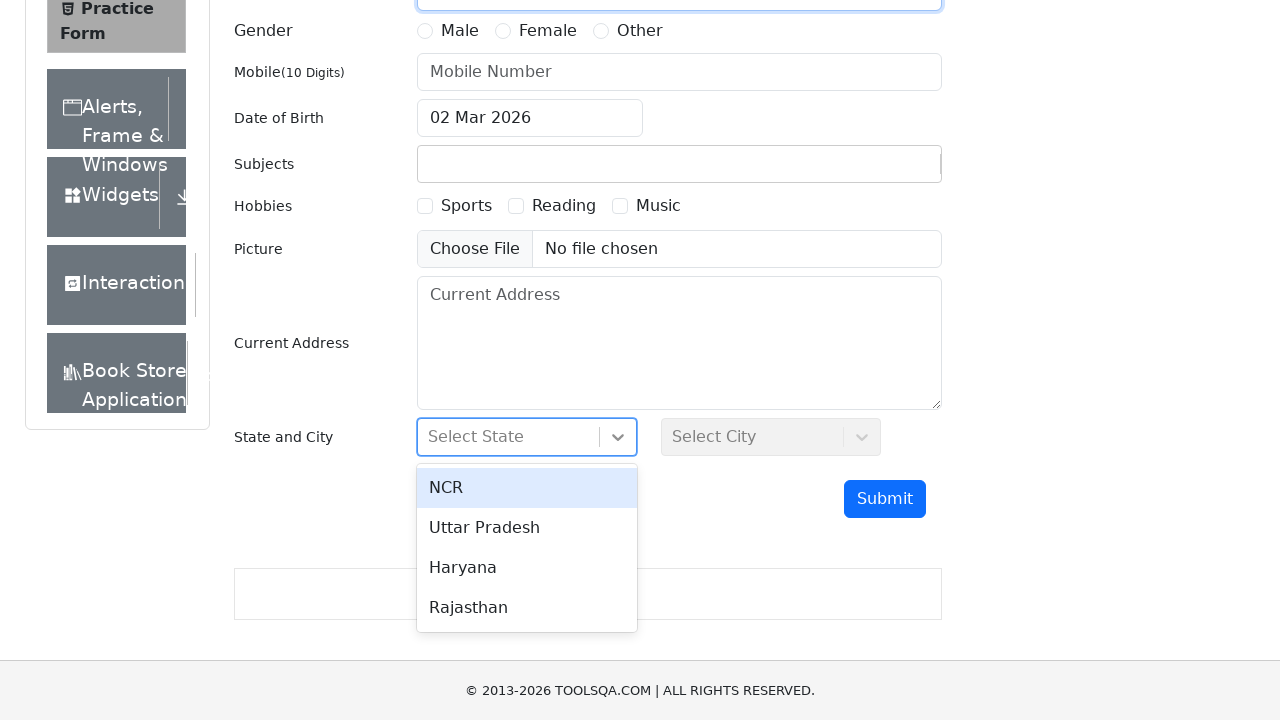

Waited for Haryana option to become visible in dropdown
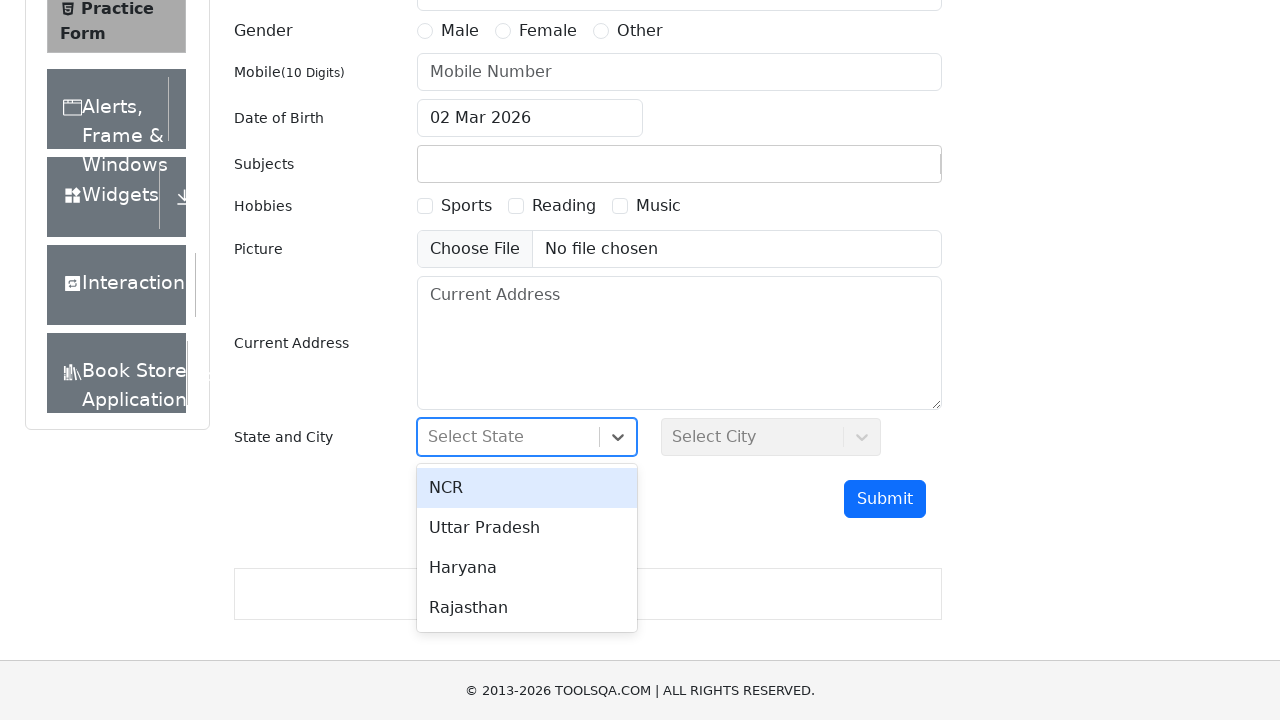

Selected Haryana from state dropdown at (527, 568) on xpath=//div[@id='state']//div[text()='Haryana']
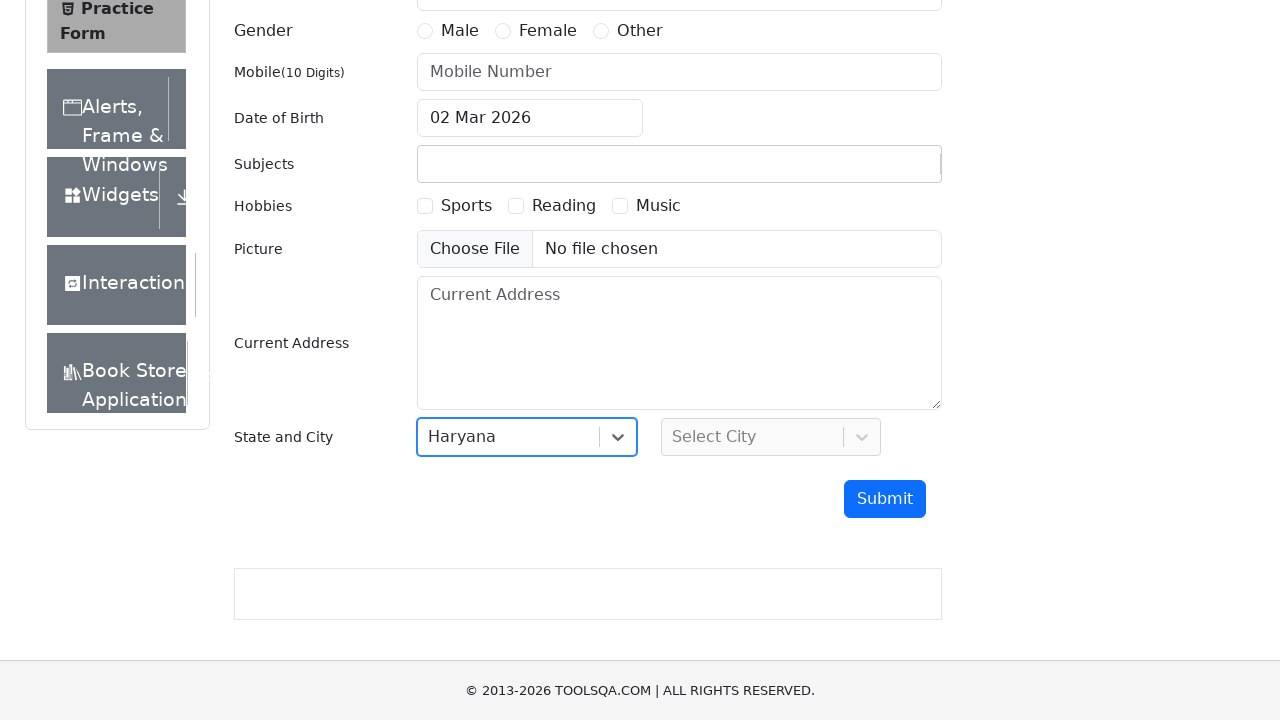

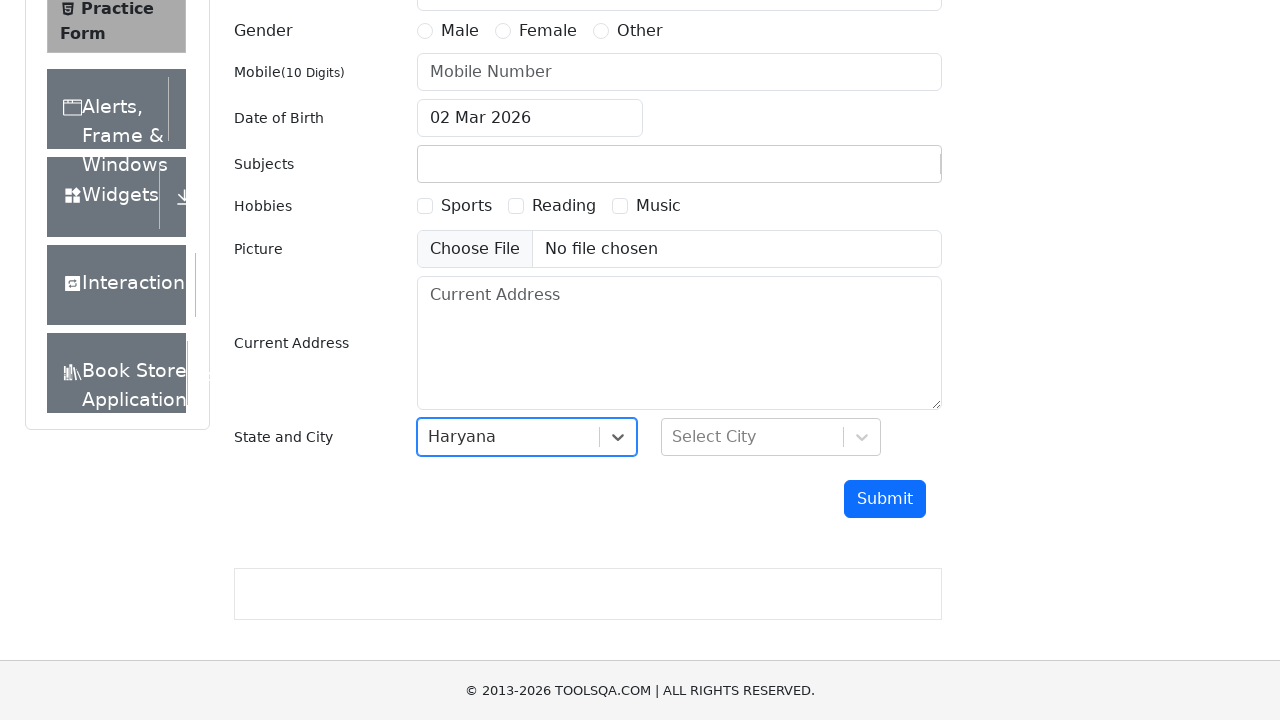